Tests basic browser navigation functionality including refresh, back, and forward navigation between two websites

Starting URL: https://letskodeit.teachable.com/pages/practice

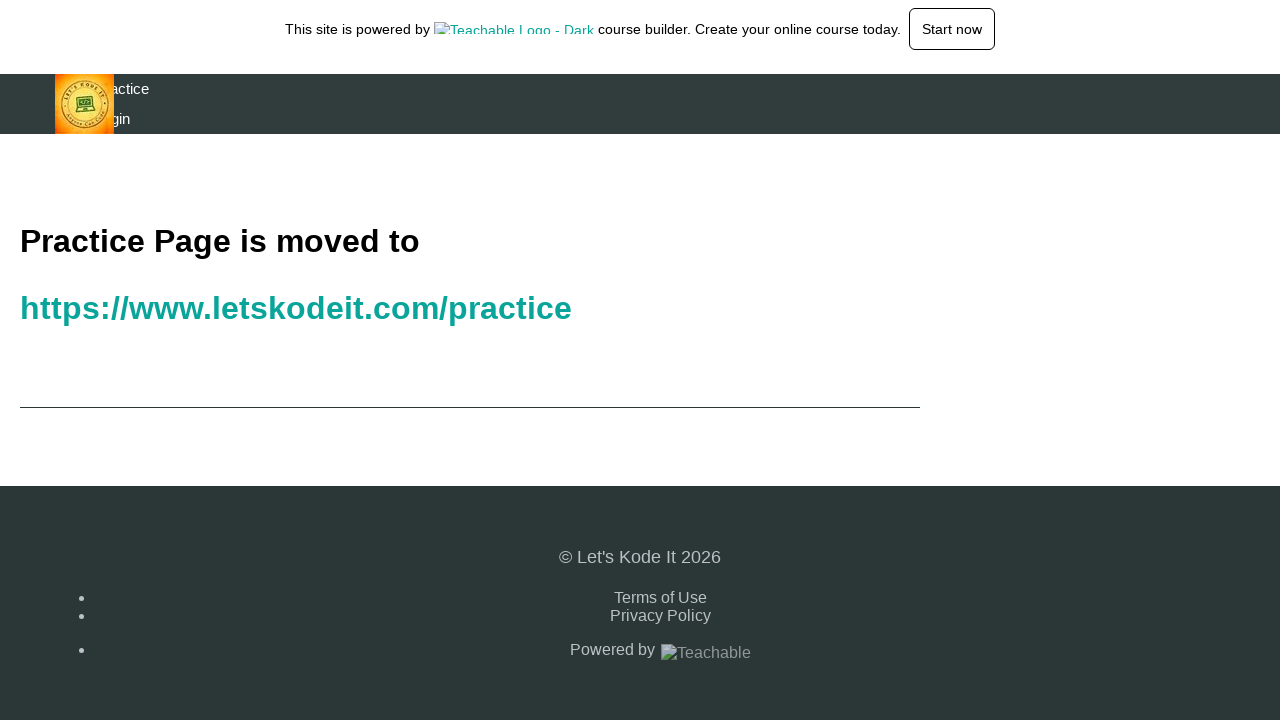

Refreshed the current page at https://letskodeit.teachable.com/pages/practice
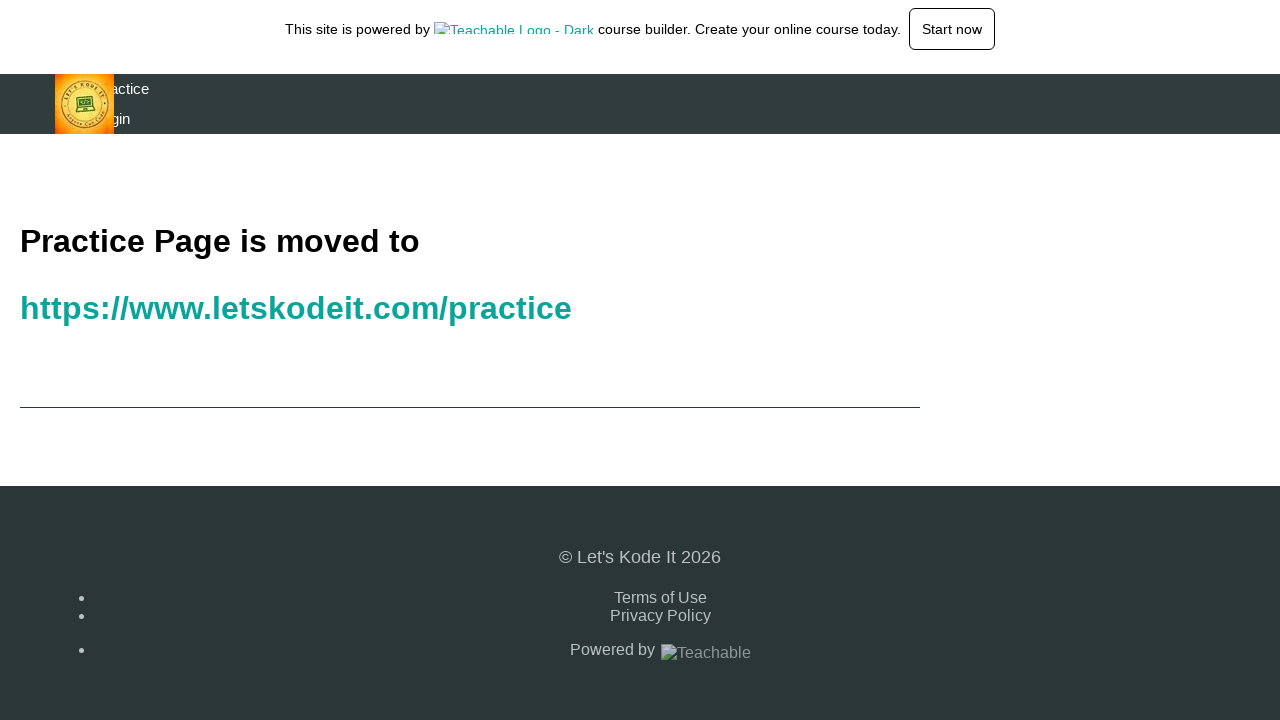

Navigated to https://mytriorings.com
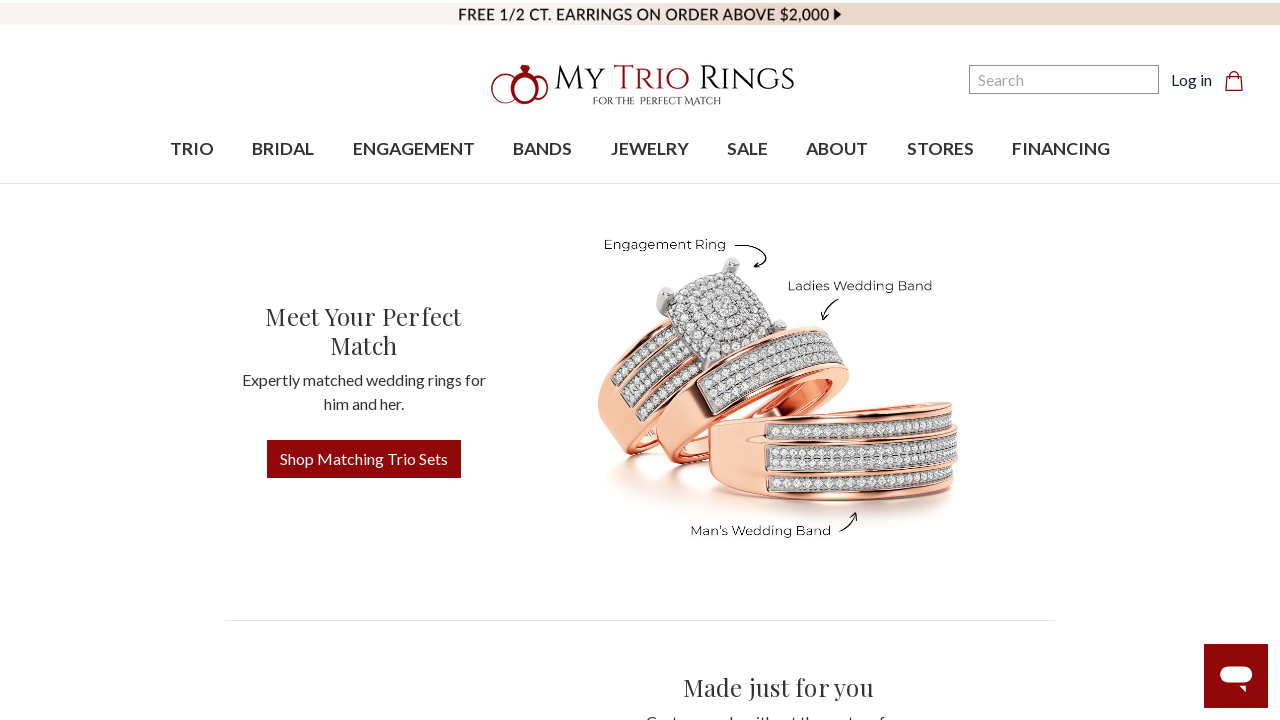

Navigated back to https://letskodeit.teachable.com/pages/practice
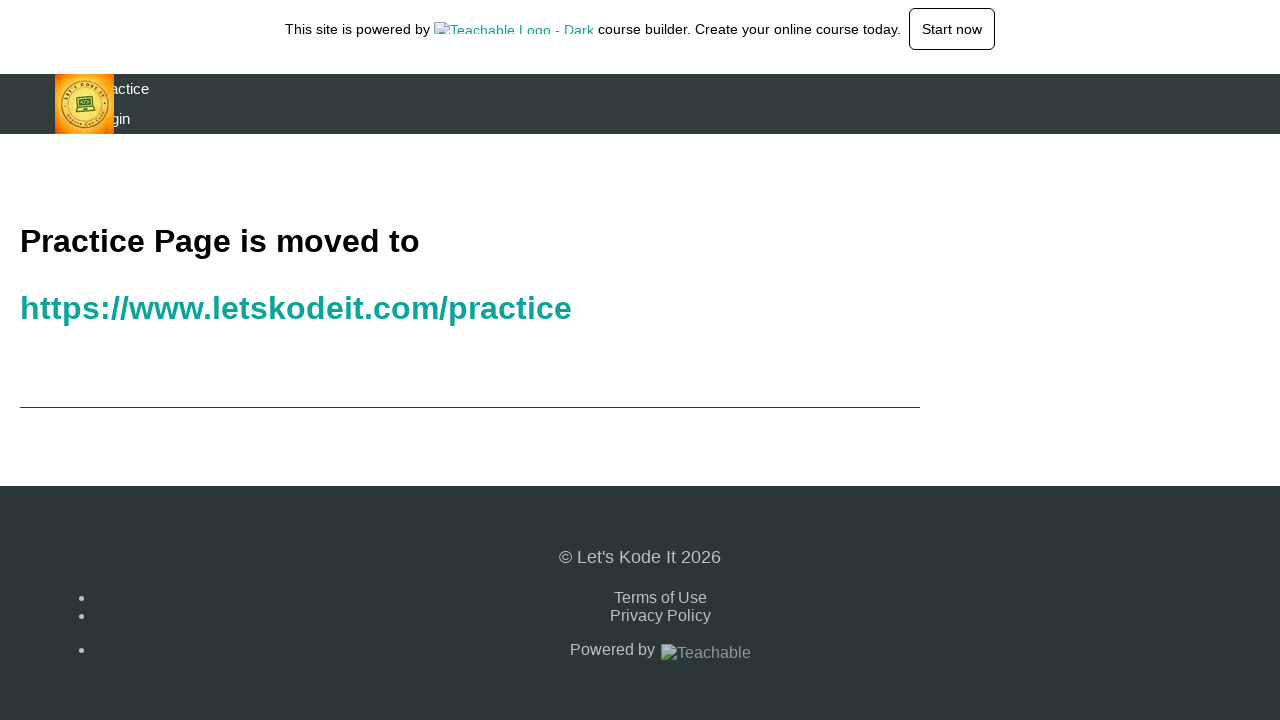

Navigated forward to https://mytriorings.com
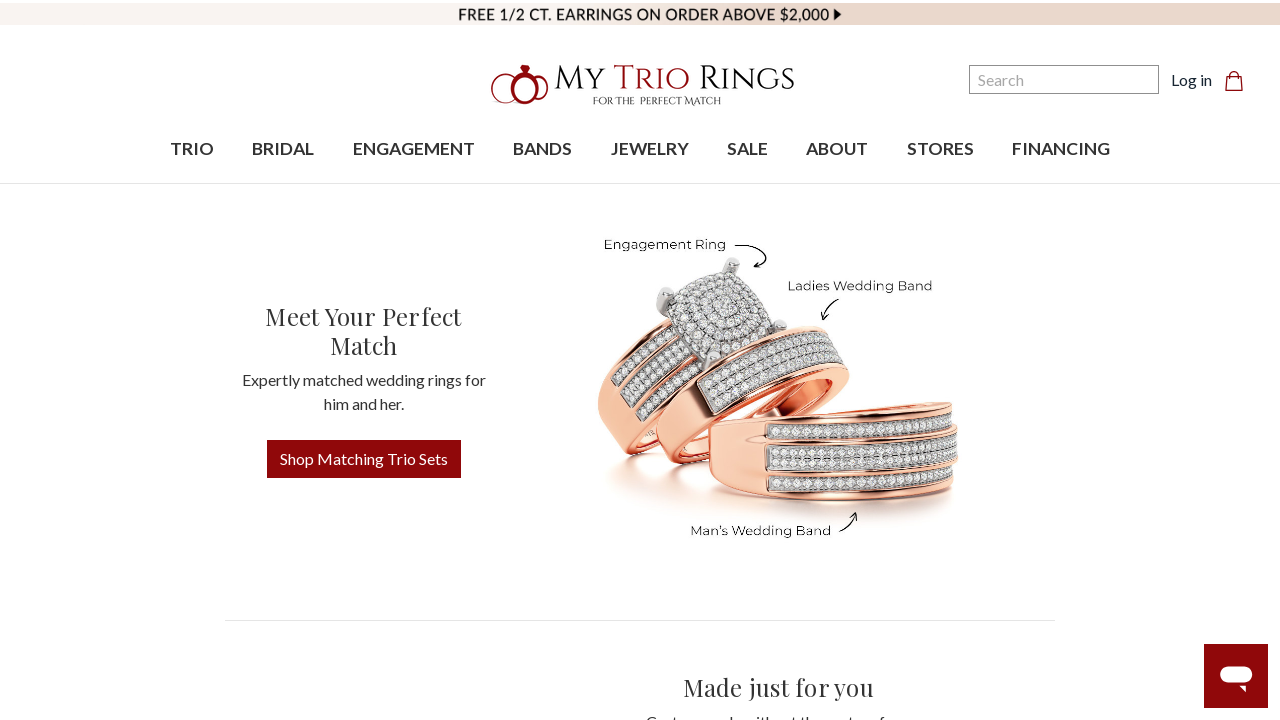

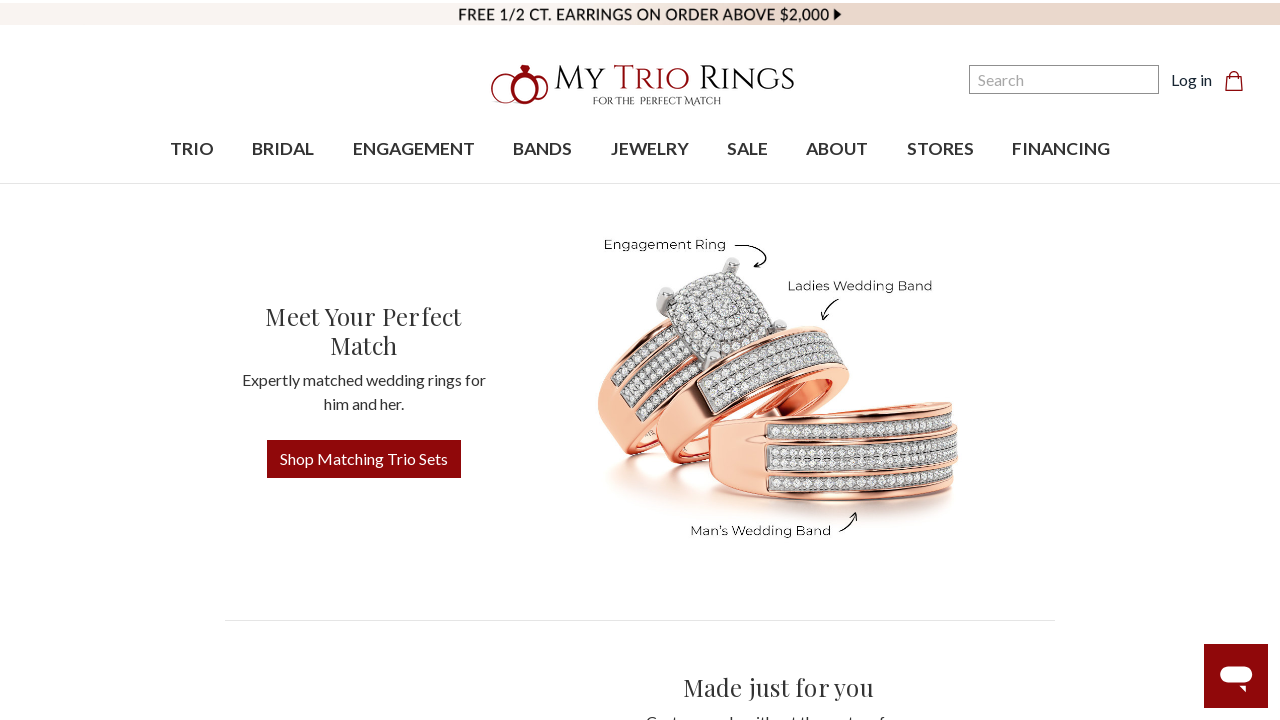